Tests the Basic Calculator's multiplication function by selecting multiply operation, entering two numbers, and clicking Calculate

Starting URL: https://testsheepnz.github.io/BasicCalculator

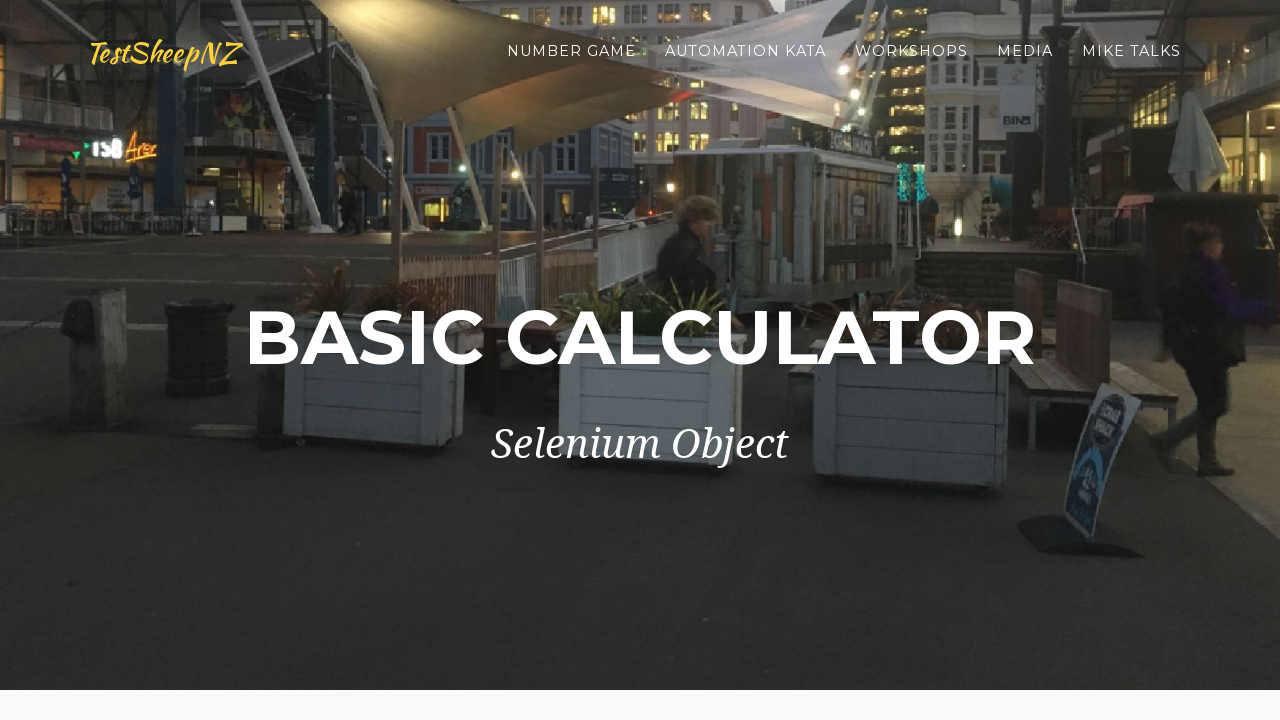

Selected build option 4 from dropdown on select[name="selectBuild"]
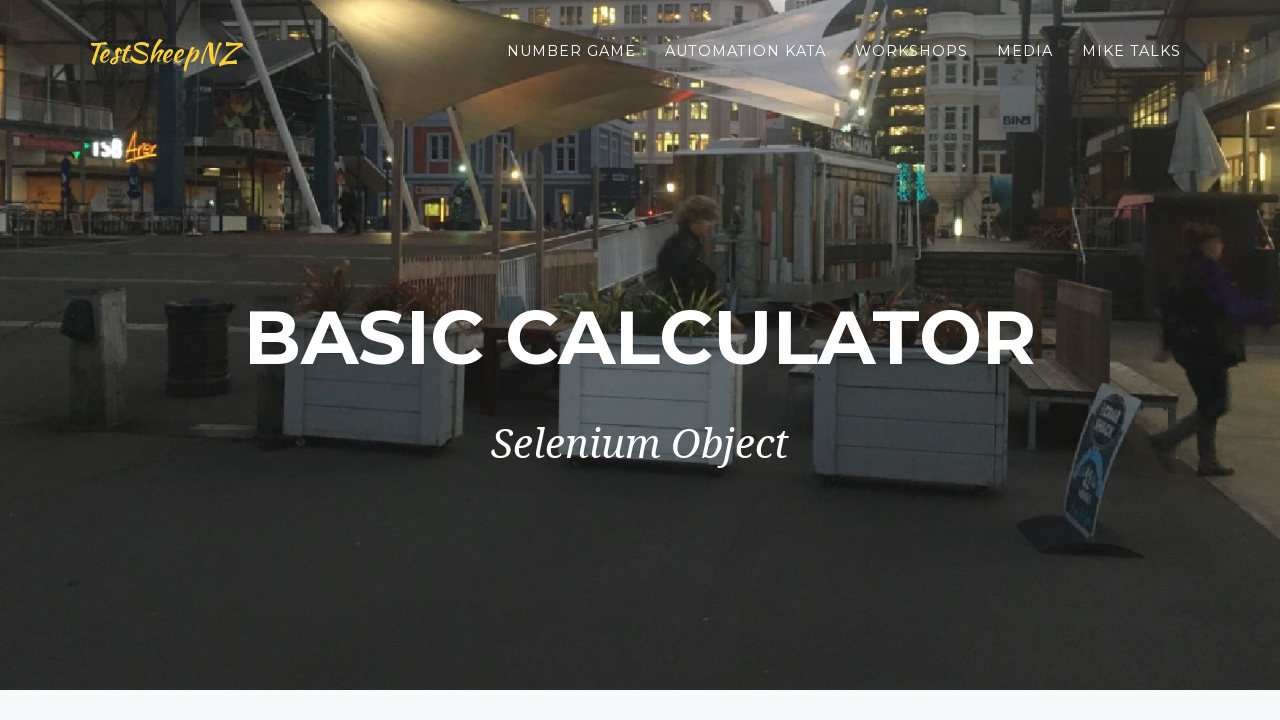

Selected multiply operation from dropdown on select[name="selectOperation"]
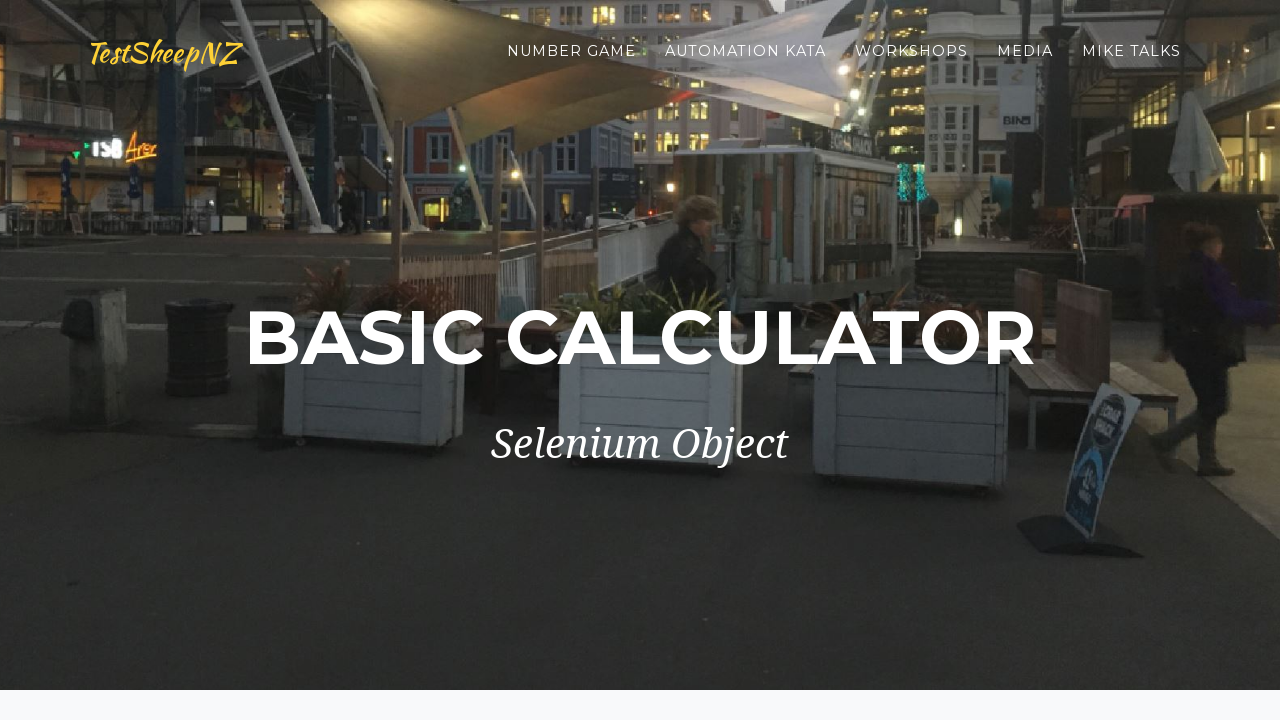

Clicked on the first number input field at (474, 361) on input[name="number1"]
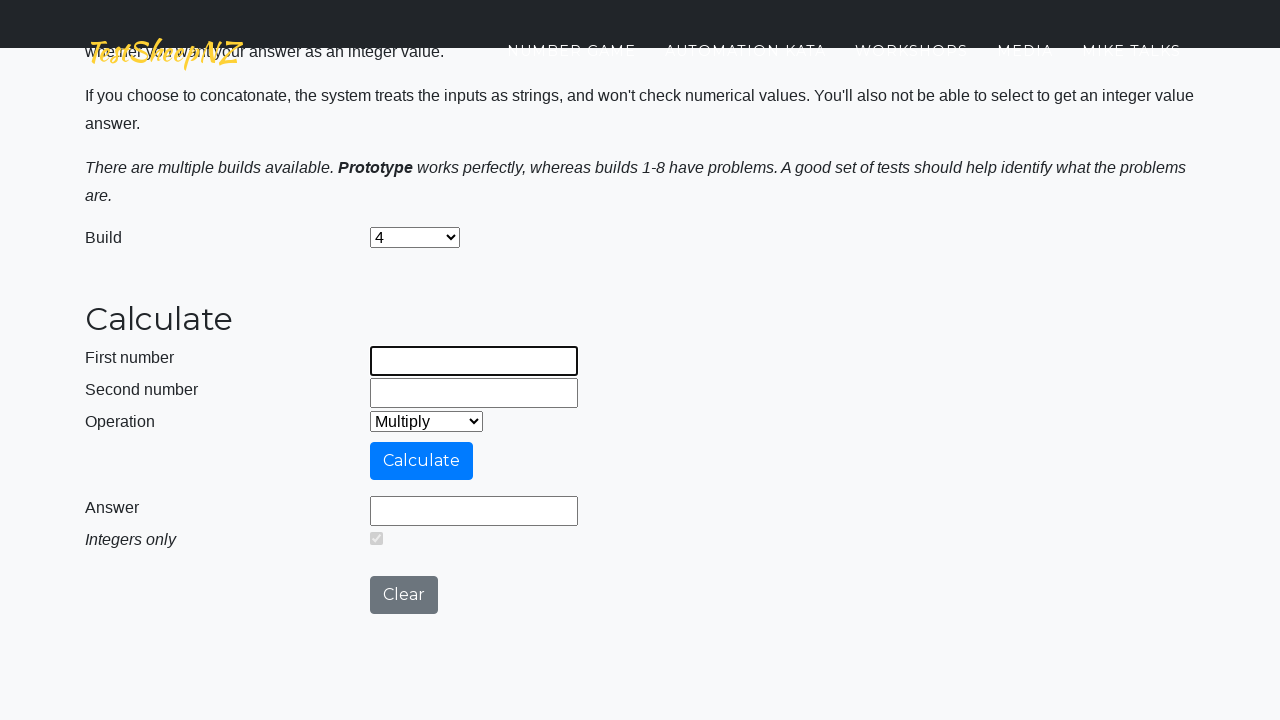

Entered 3 in the first number field on input[name="number1"]
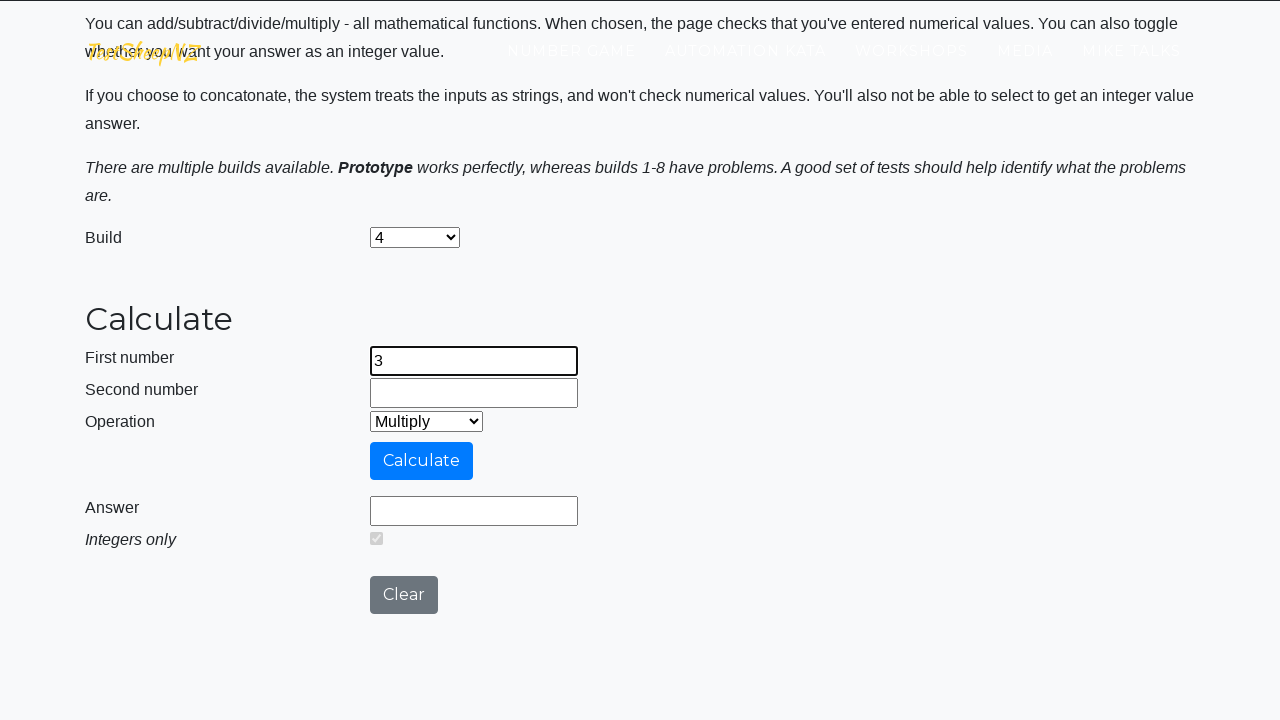

Clicked on the second number input field at (474, 393) on input[name="number2"]
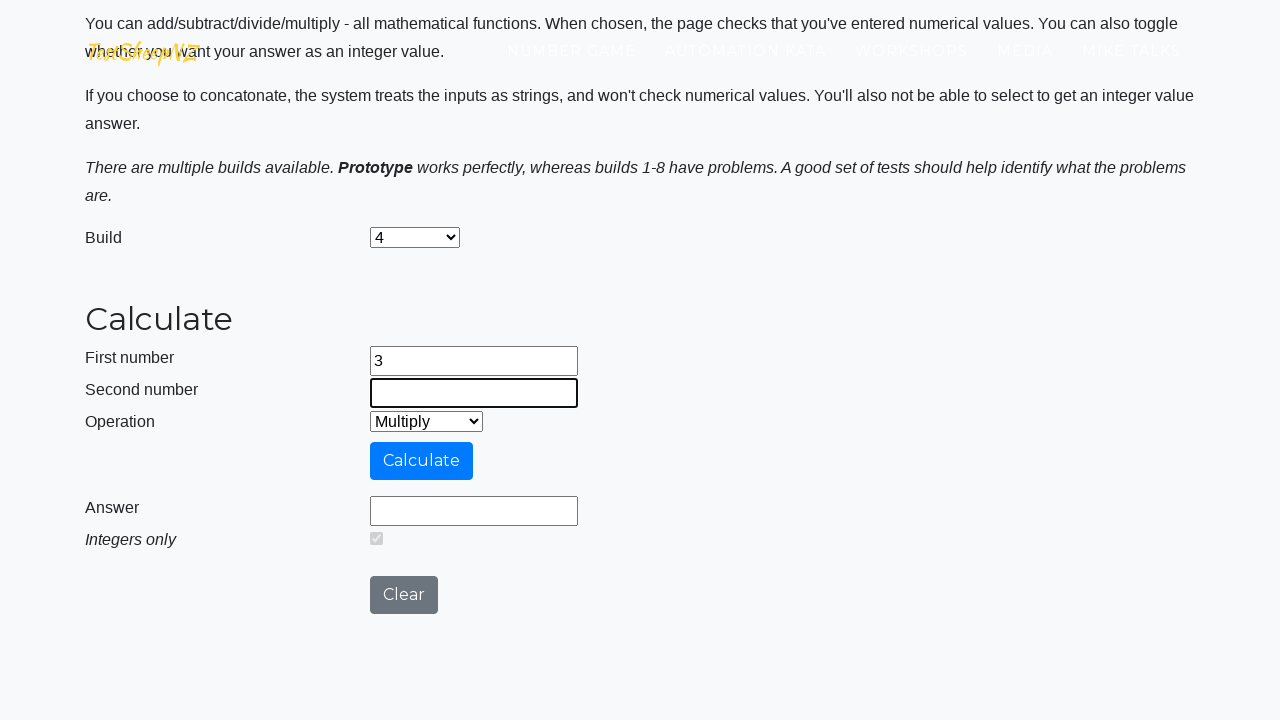

Entered 4 in the second number field on input[name="number2"]
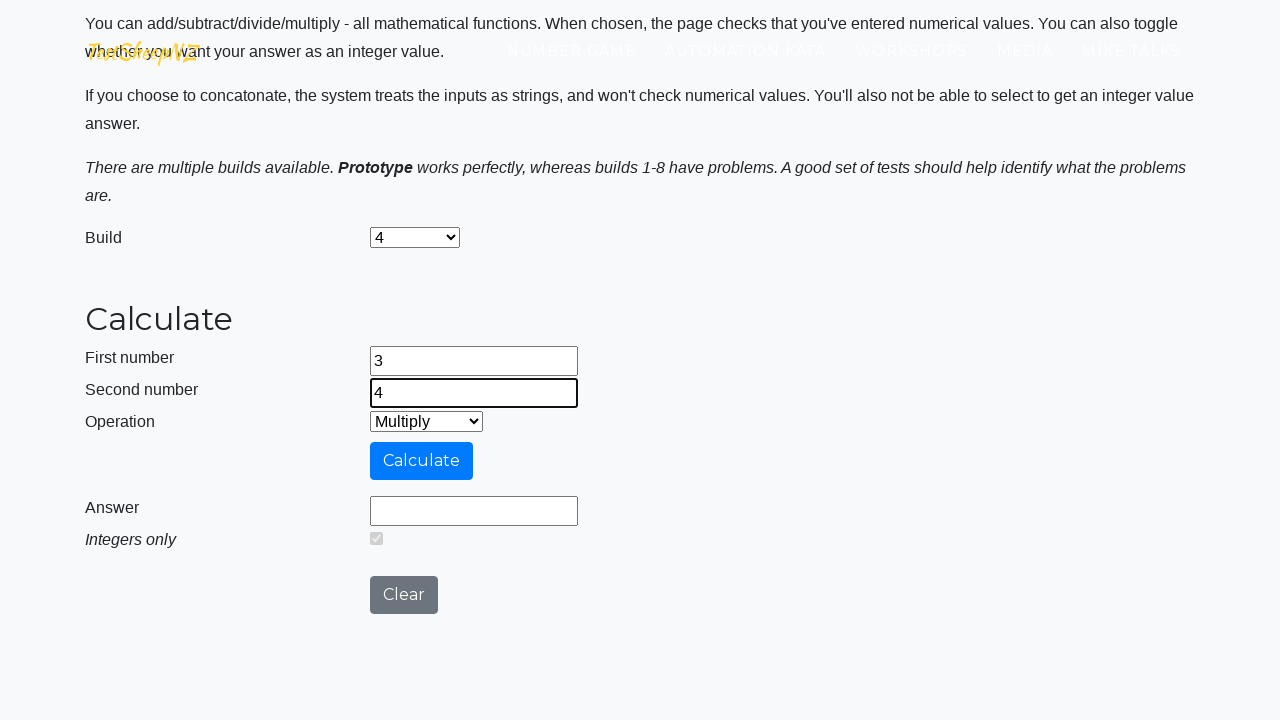

Clicked the Calculate button at (422, 461) on input:has-text("Calculate")
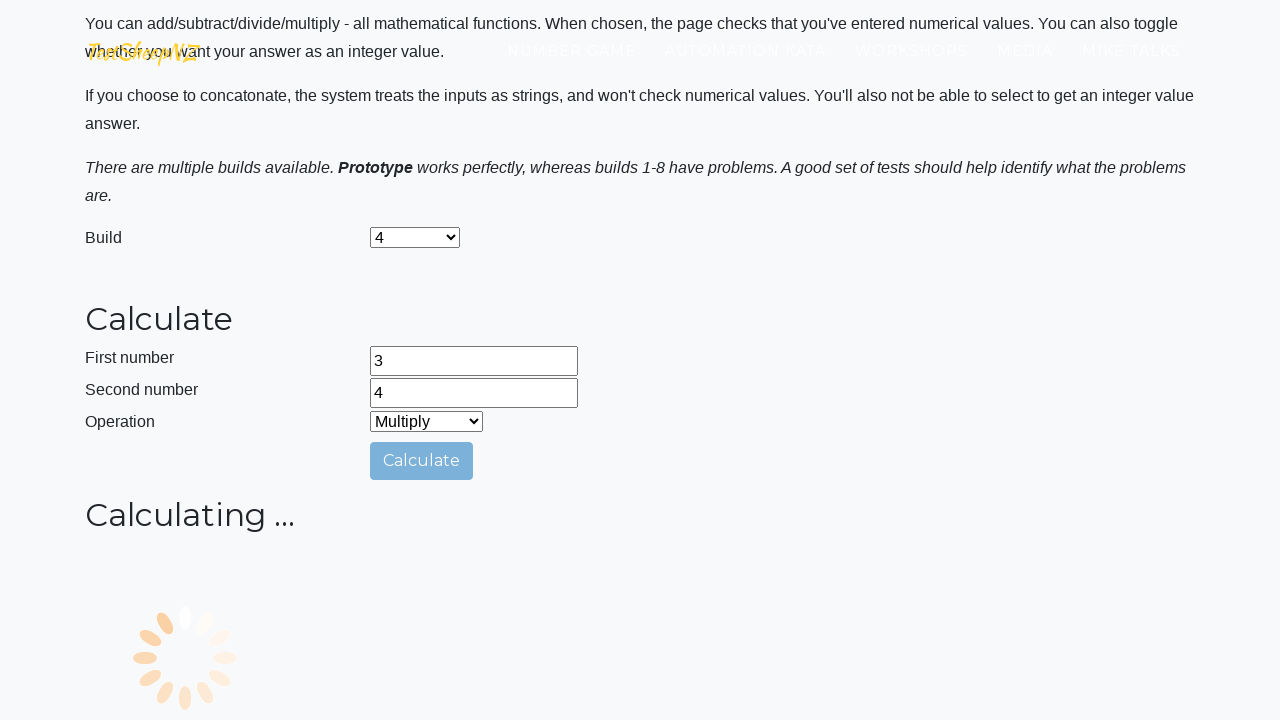

Answer field loaded and became visible
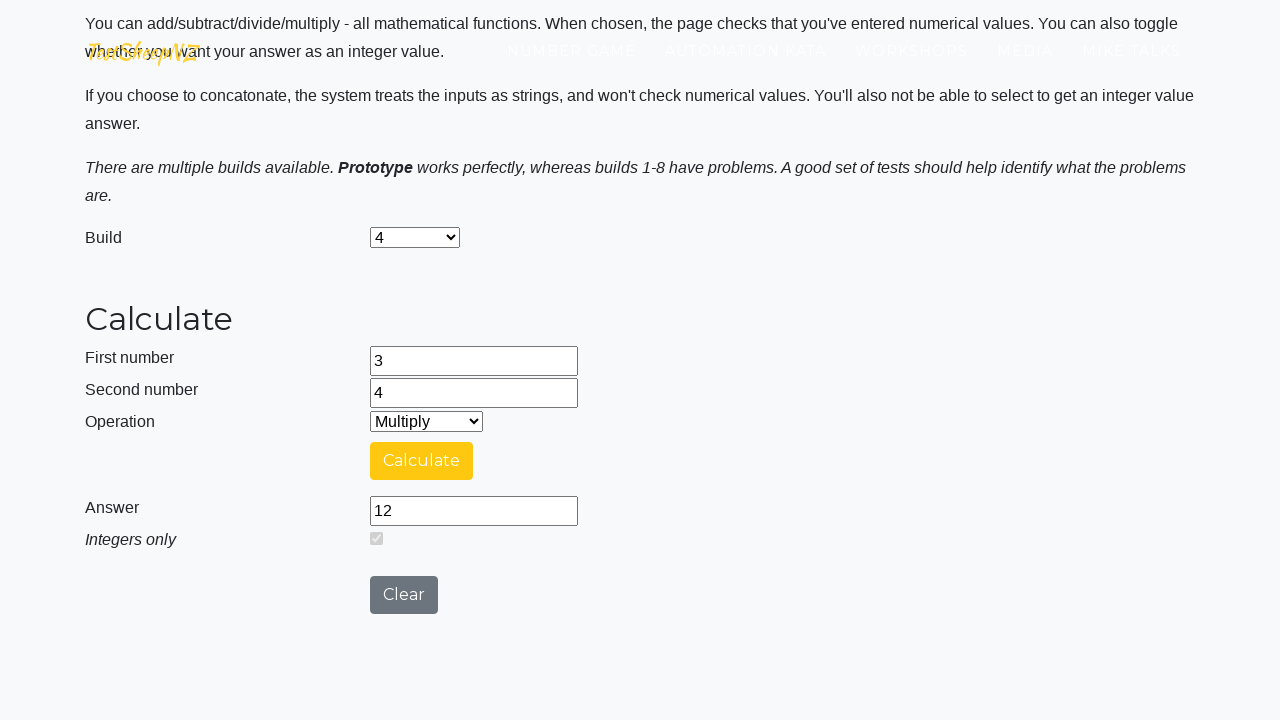

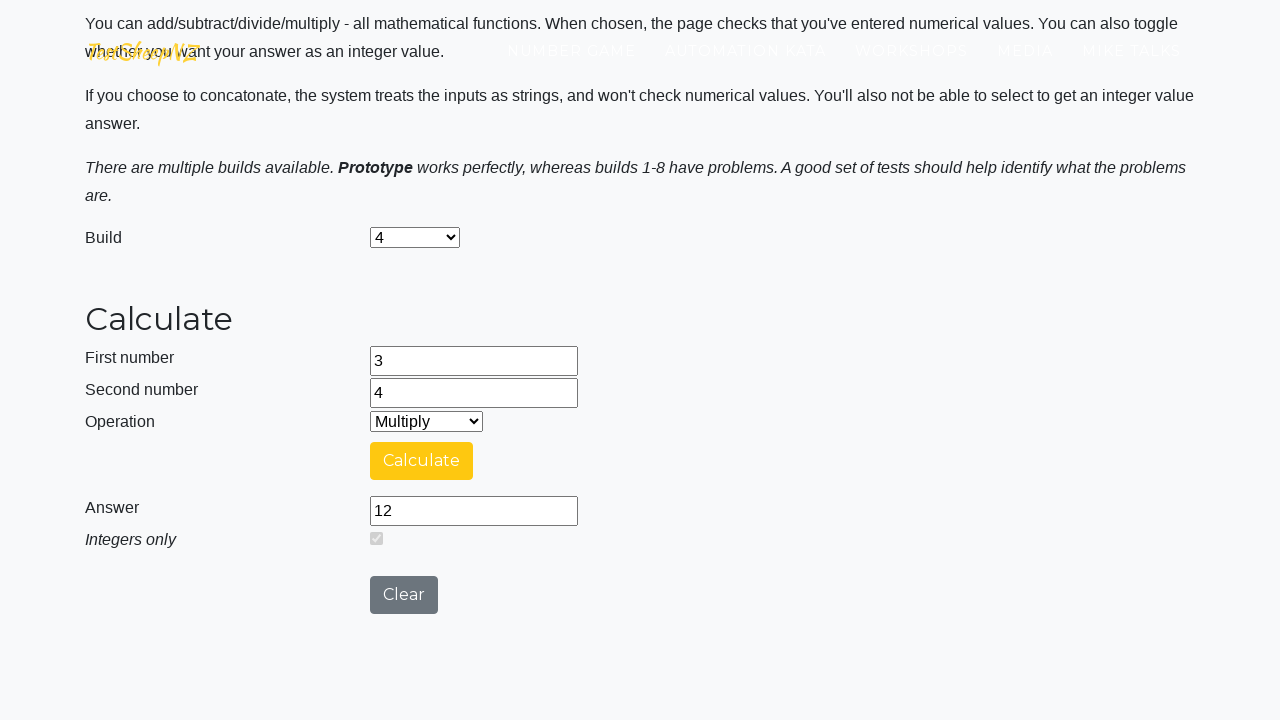